Tests dynamic loading scenario where a hidden element becomes visible after clicking a start button and waiting for a loading bar to complete

Starting URL: http://the-internet.herokuapp.com/dynamic_loading/1

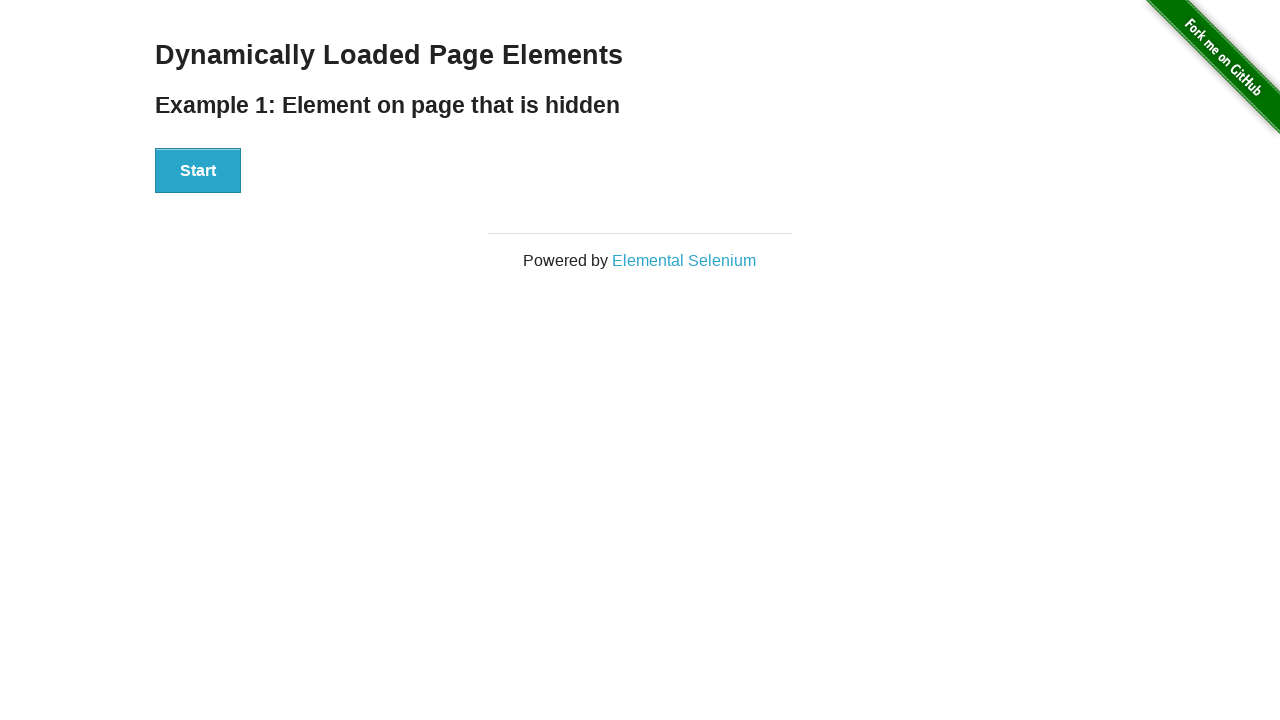

Navigated to dynamic loading example 1 page
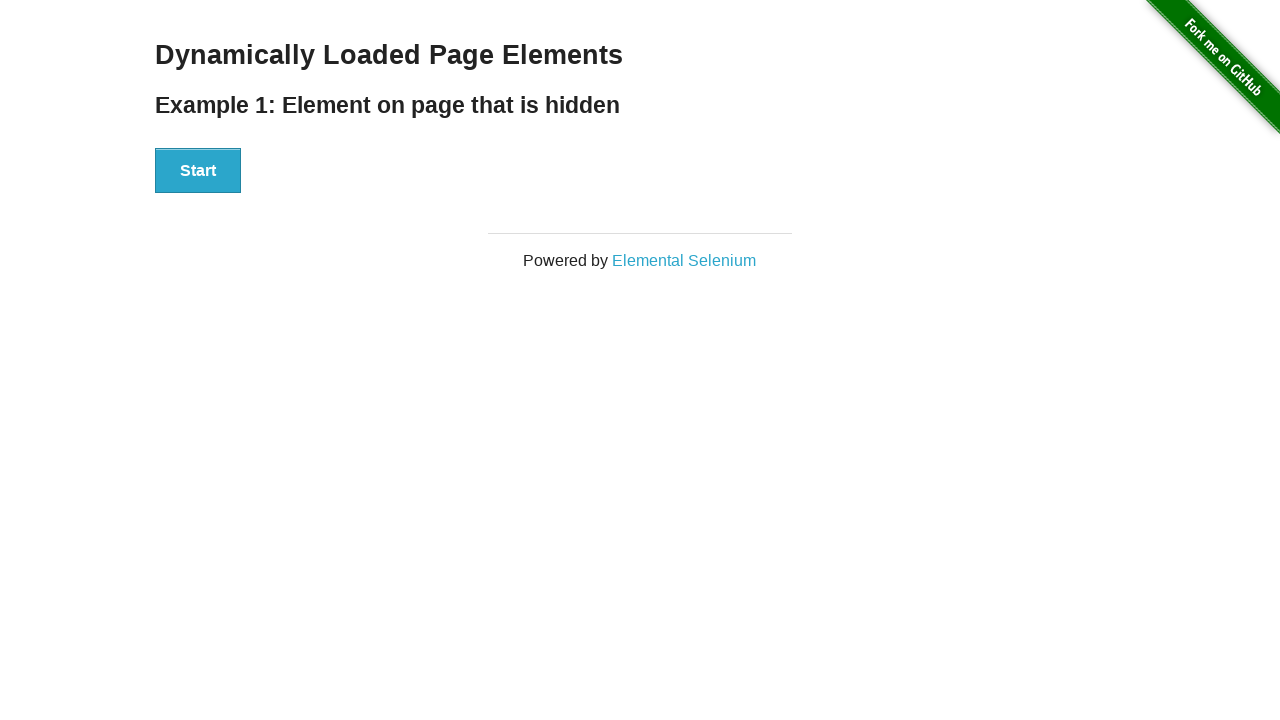

Clicked start button to trigger dynamic loading at (198, 171) on #start button
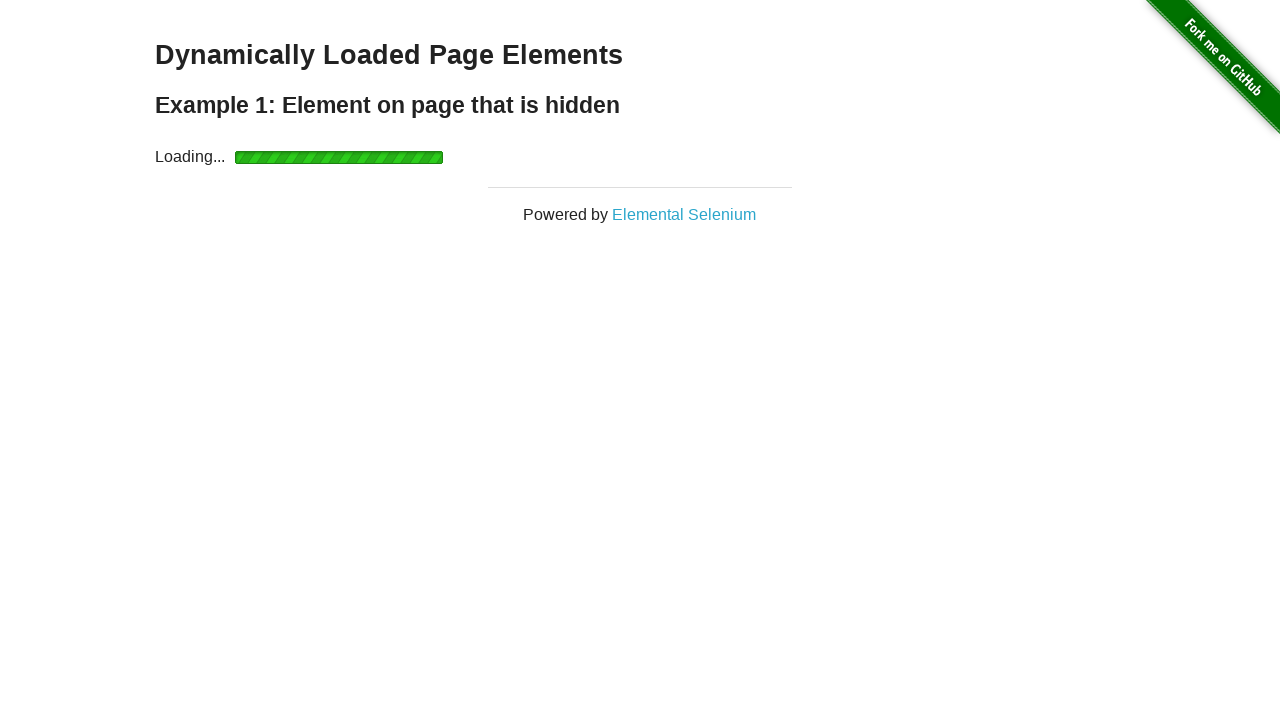

Loading complete - finish element became visible
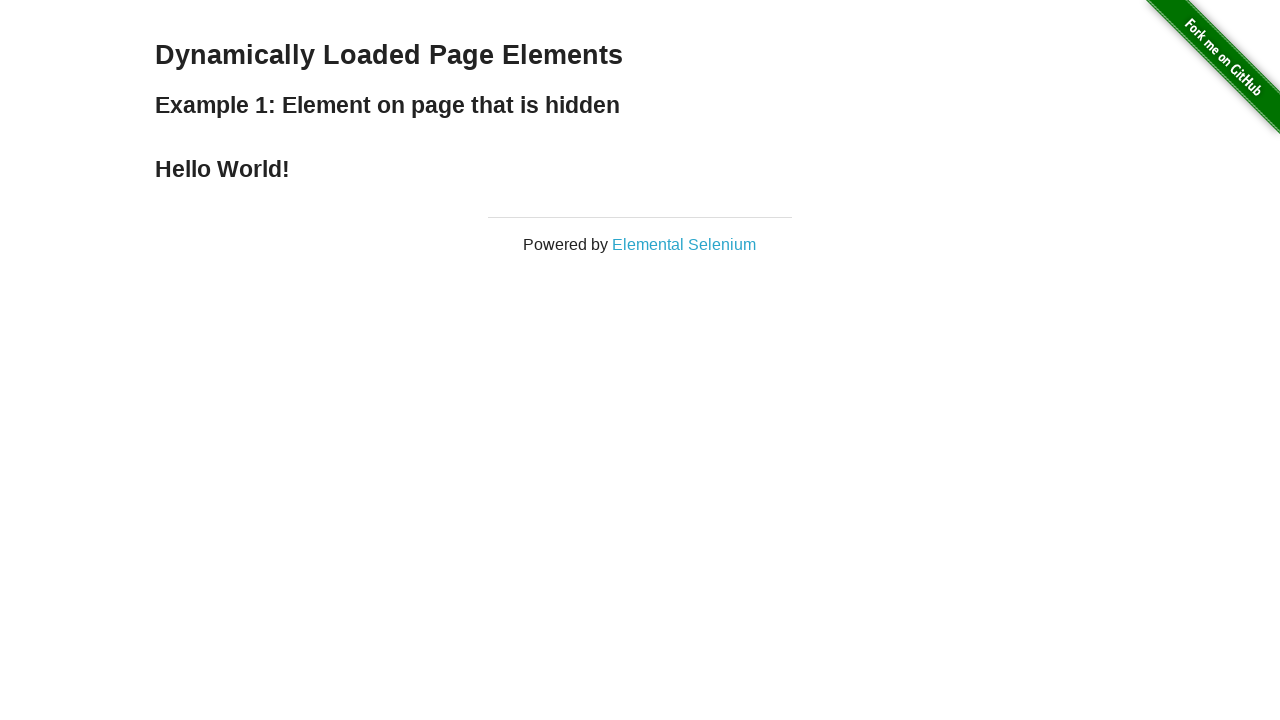

Retrieved finish text content
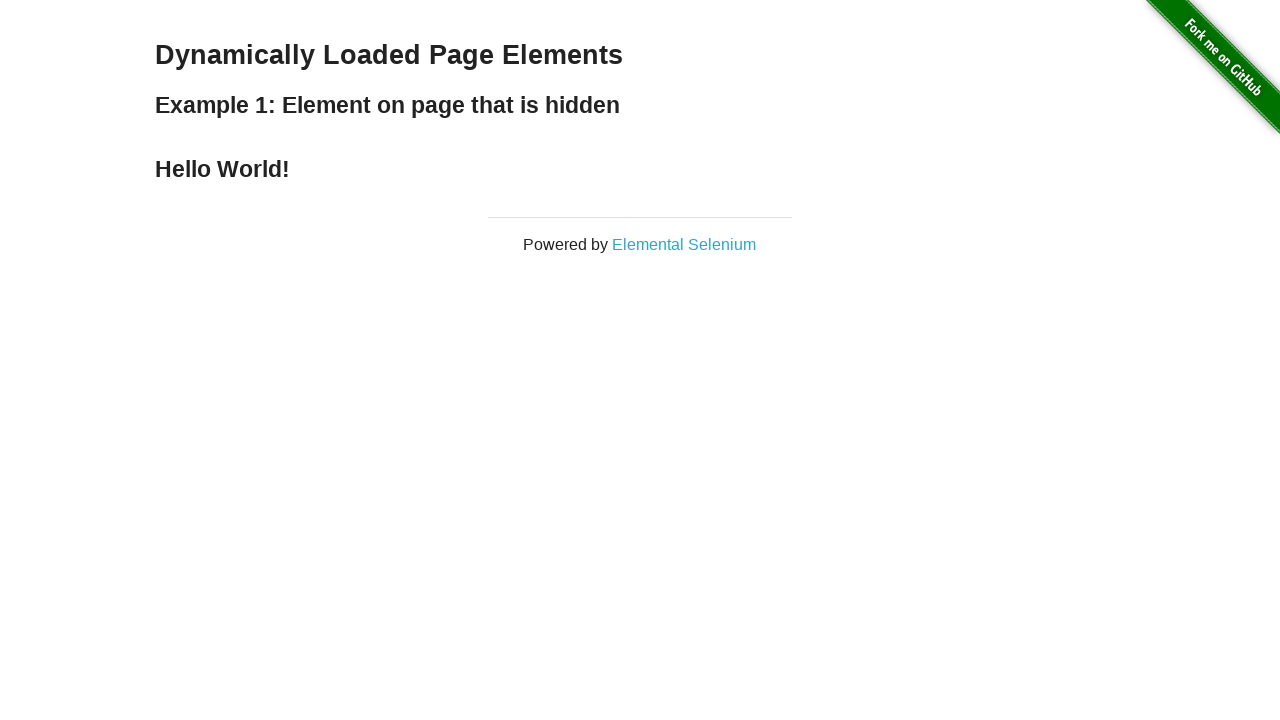

Assertion passed - finish text is 'Hello World!'
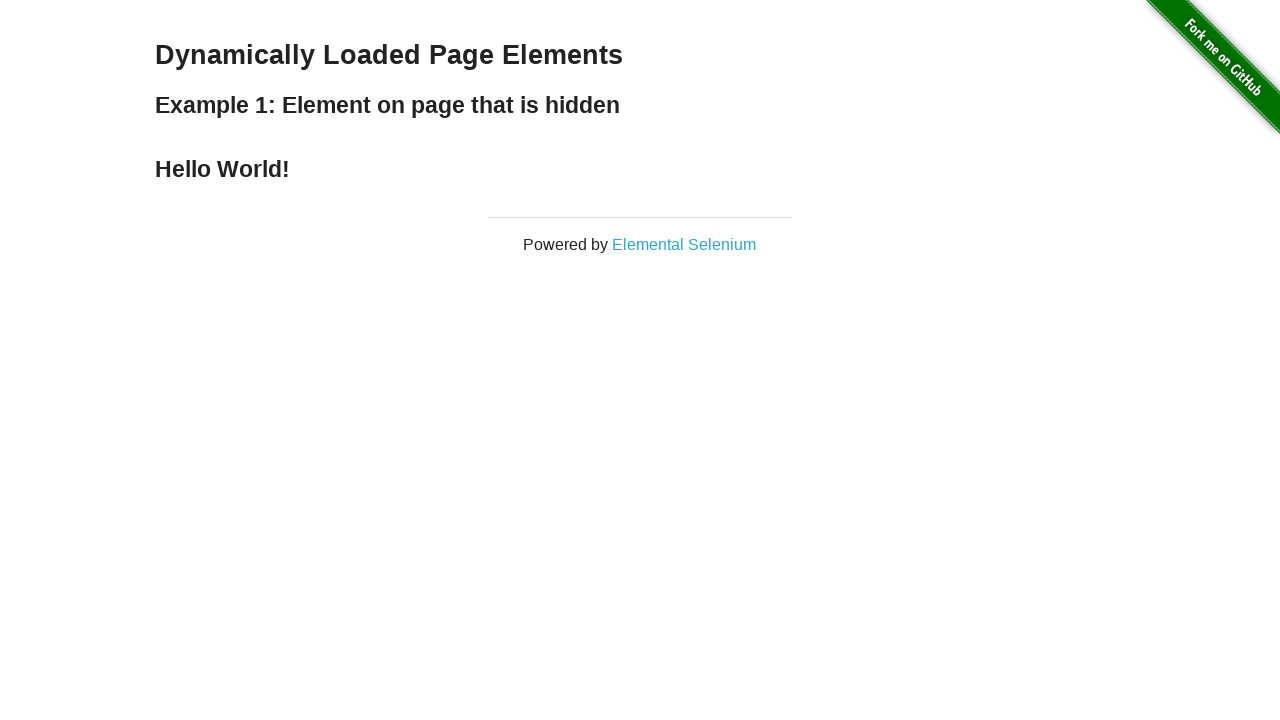

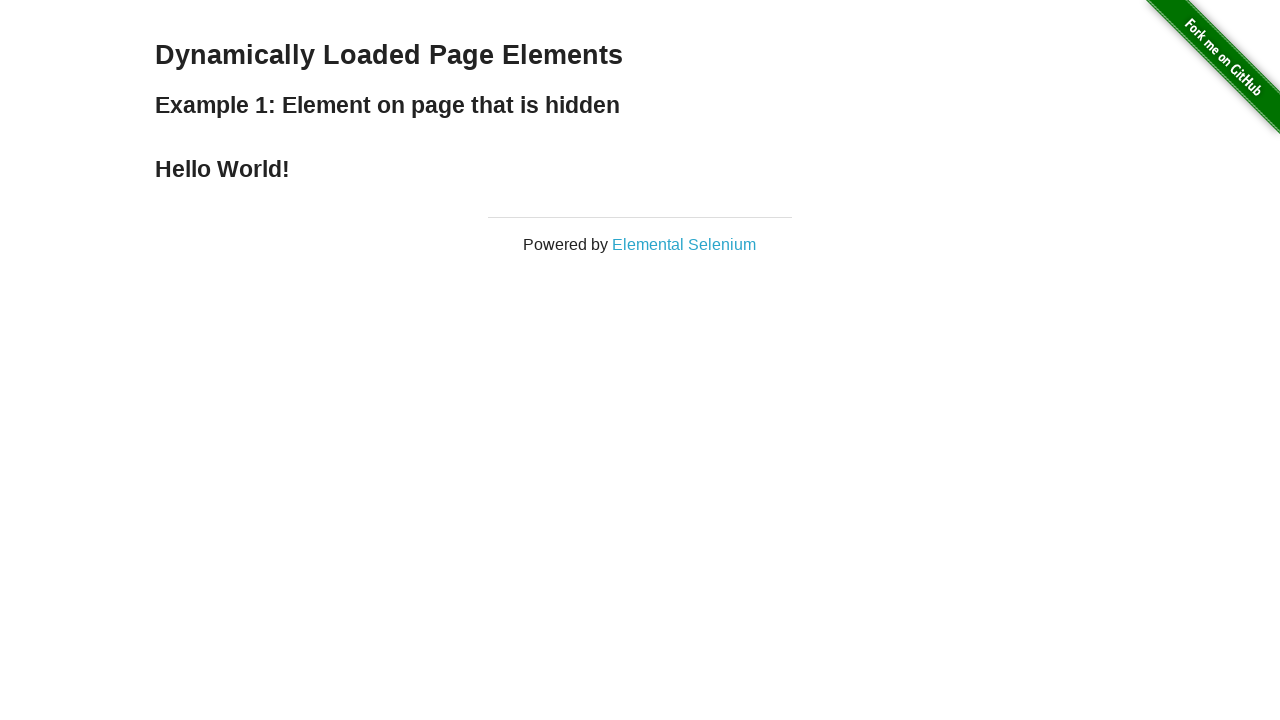